Tests a wait scenario by clicking a verify button and checking for a successful verification message

Starting URL: http://suninjuly.github.io/wait1.html

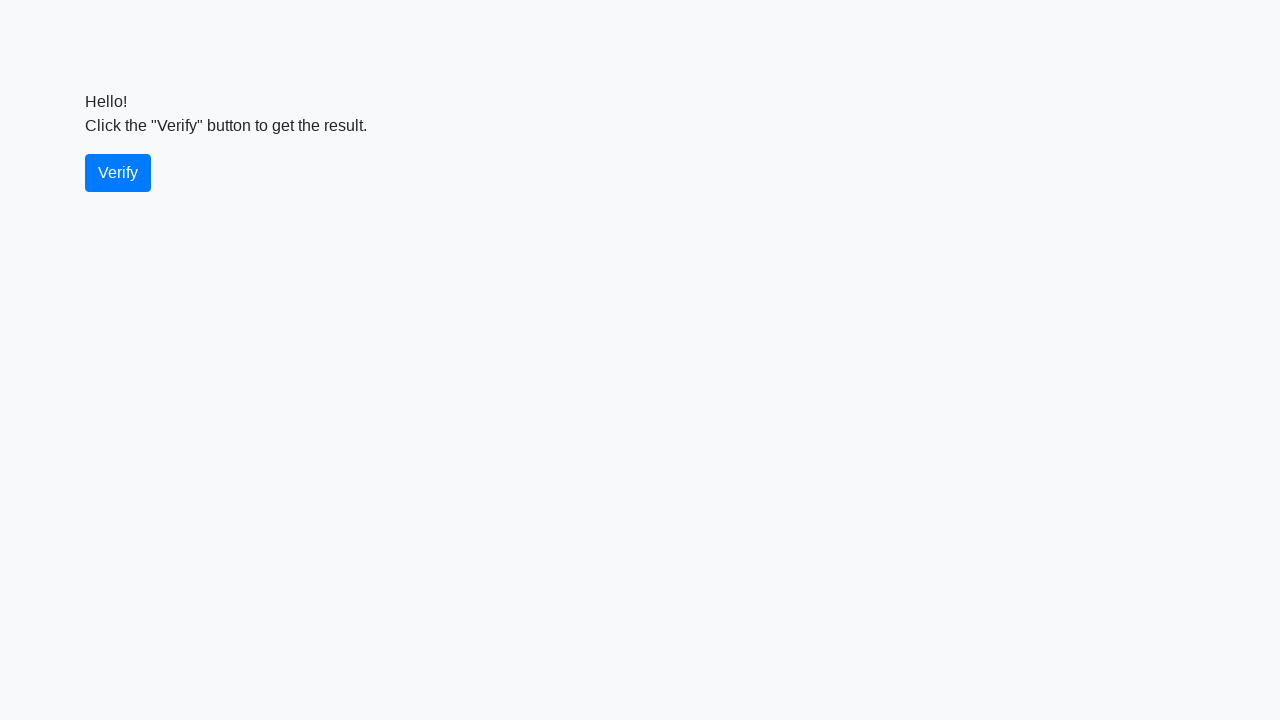

Navigated to wait1.html test page
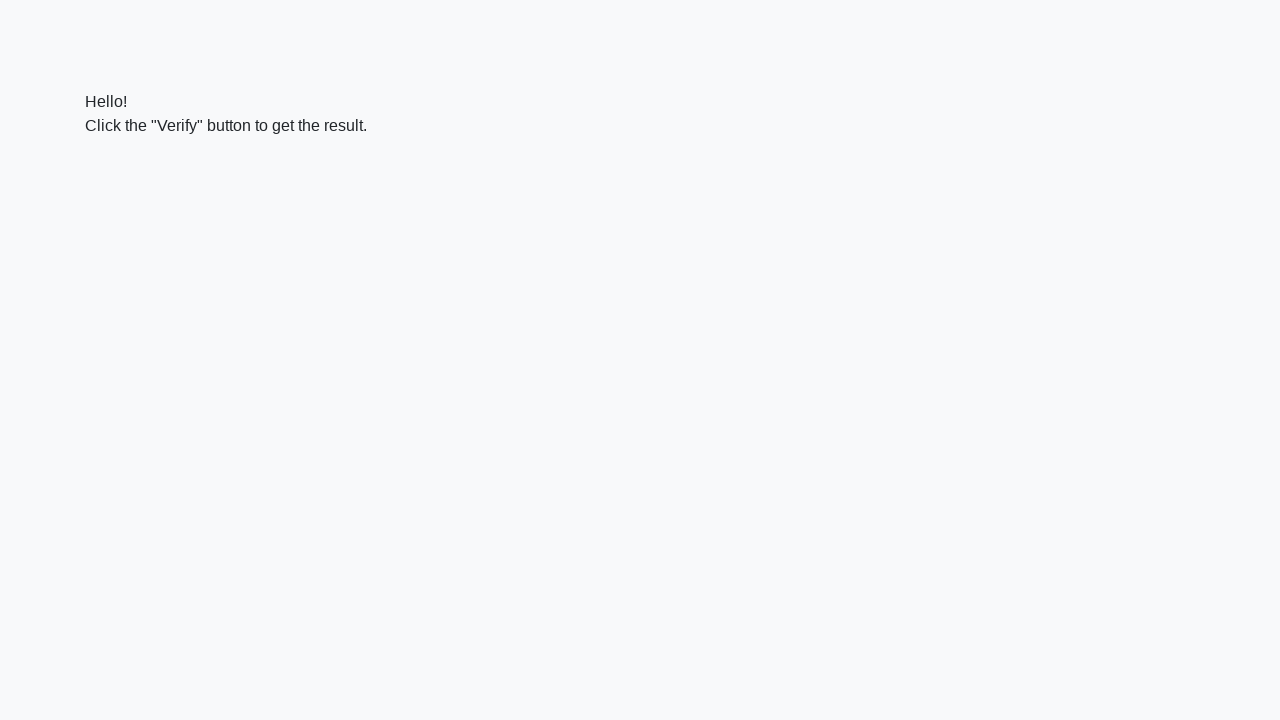

Clicked the verify button at (118, 173) on #verify
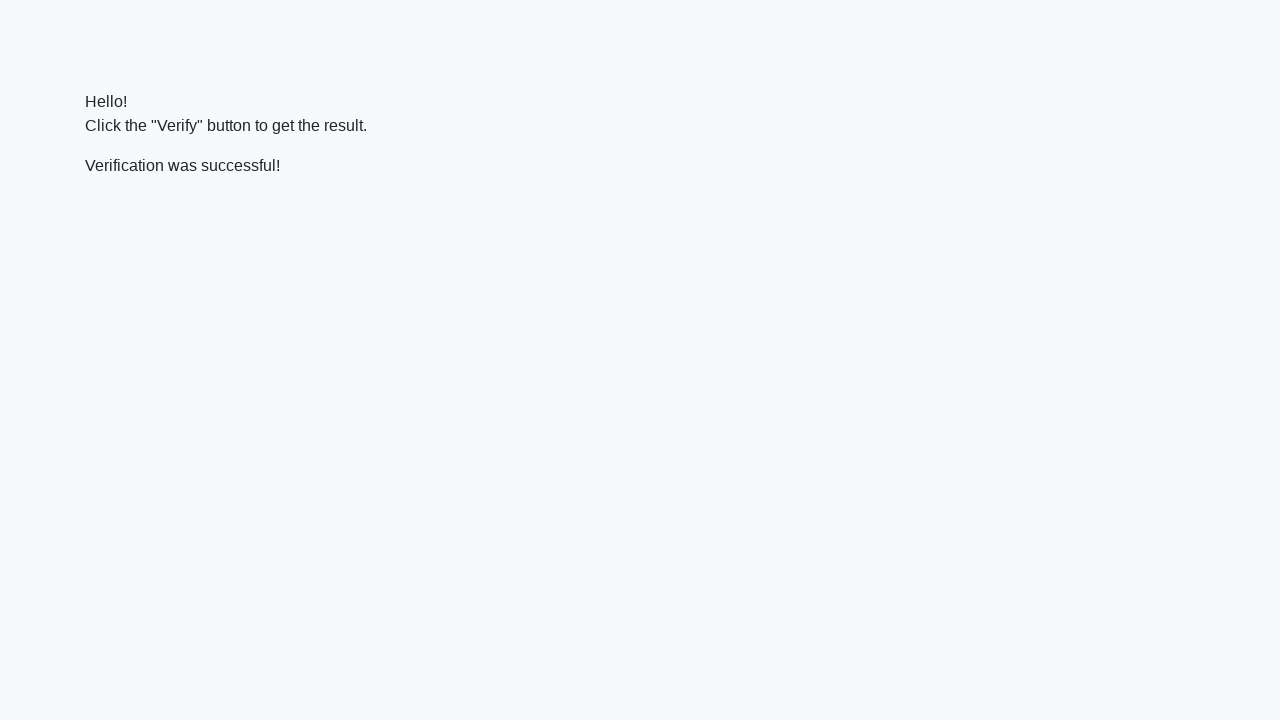

Verification message appeared
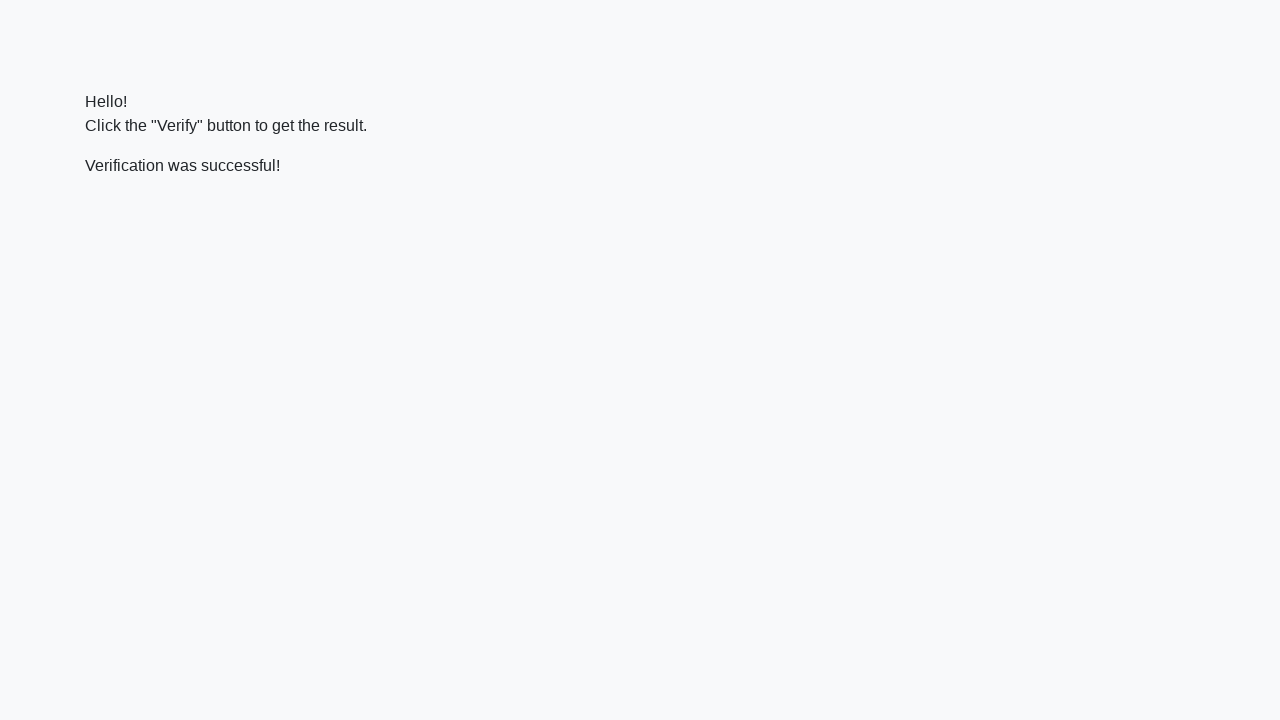

Verified that success message contains 'successful'
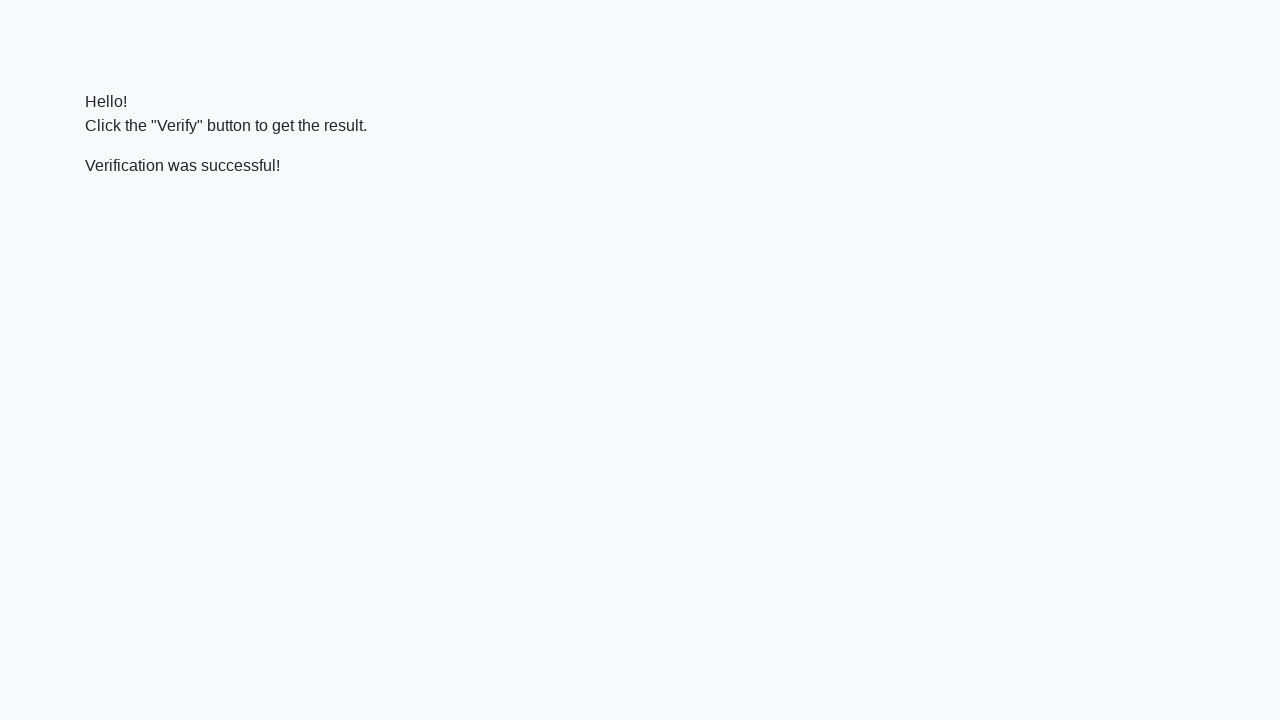

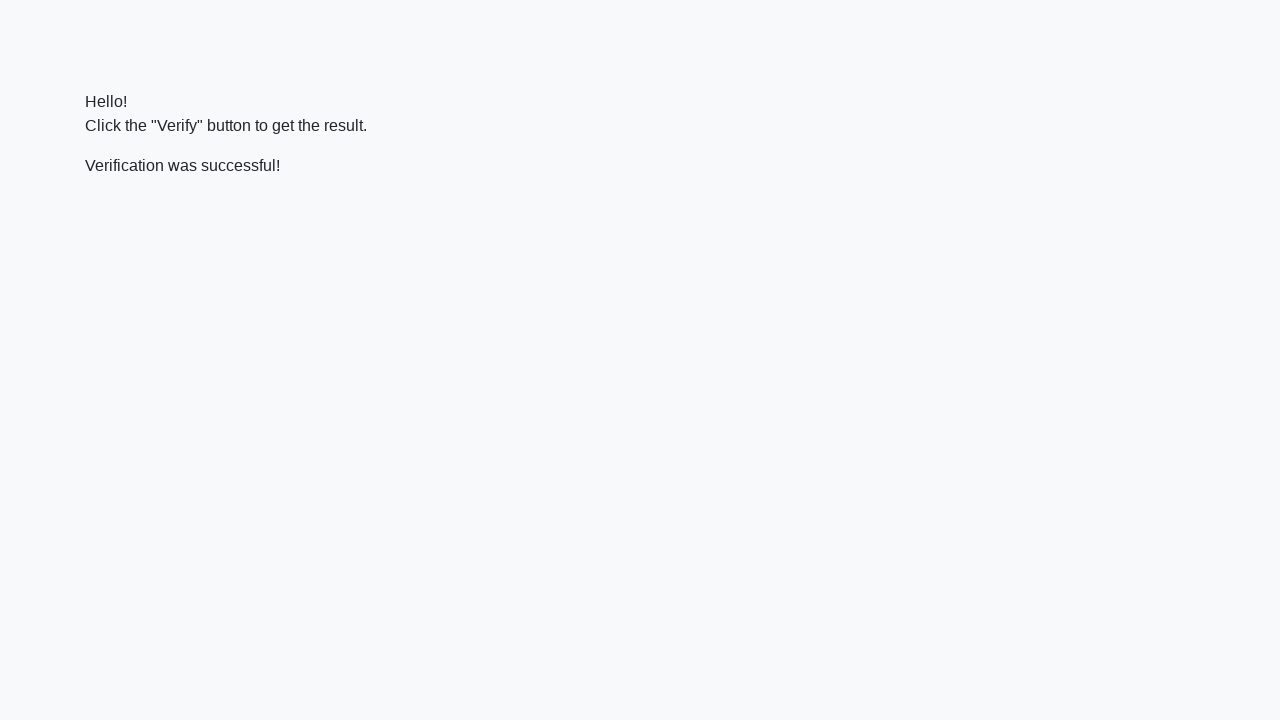